Tests login form validation when only password is provided

Starting URL: https://demo.applitools.com/hackathonV2.html

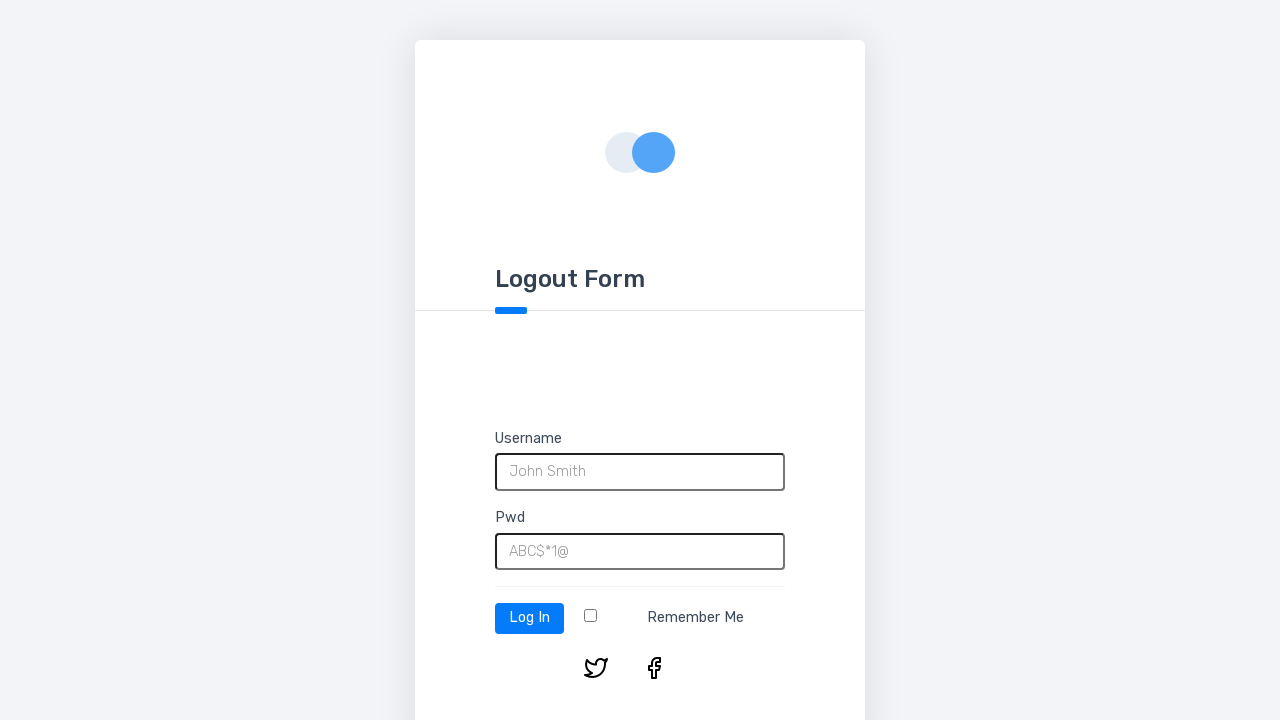

Cleared username field on #username
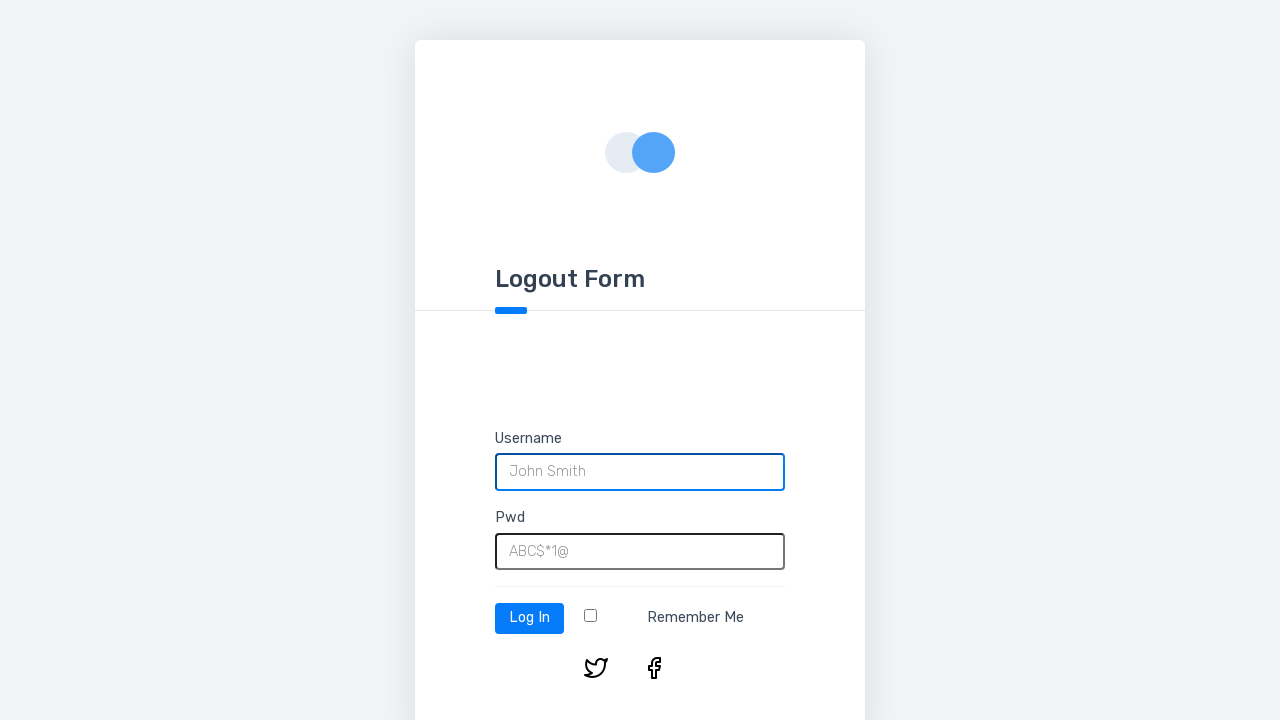

Filled password field with 'testpass456' on #password
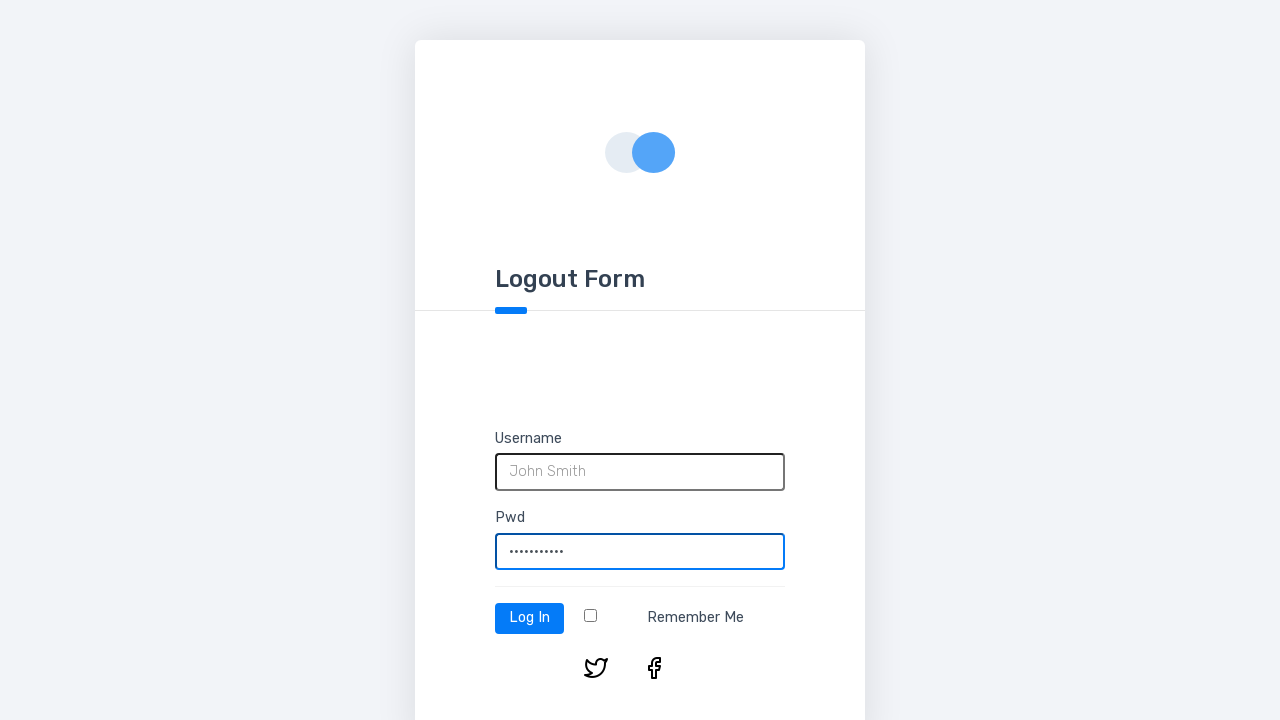

Clicked login button at (530, 618) on #log-in
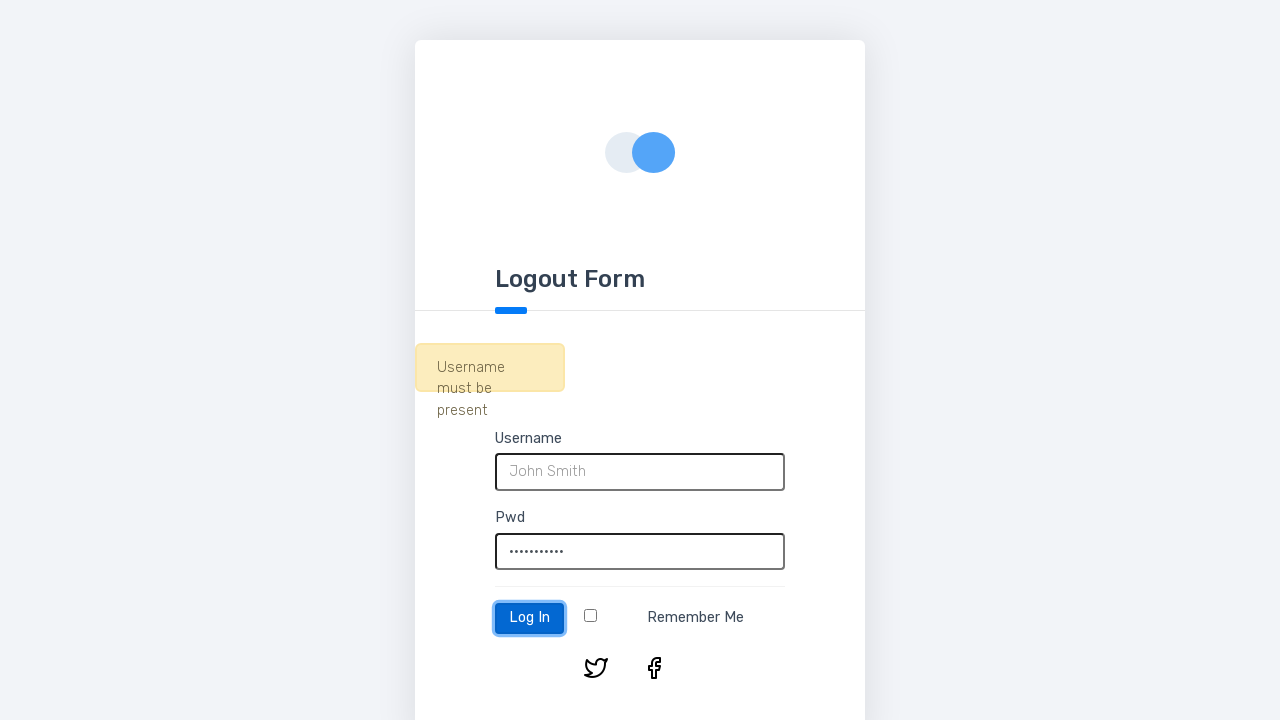

Located error message element
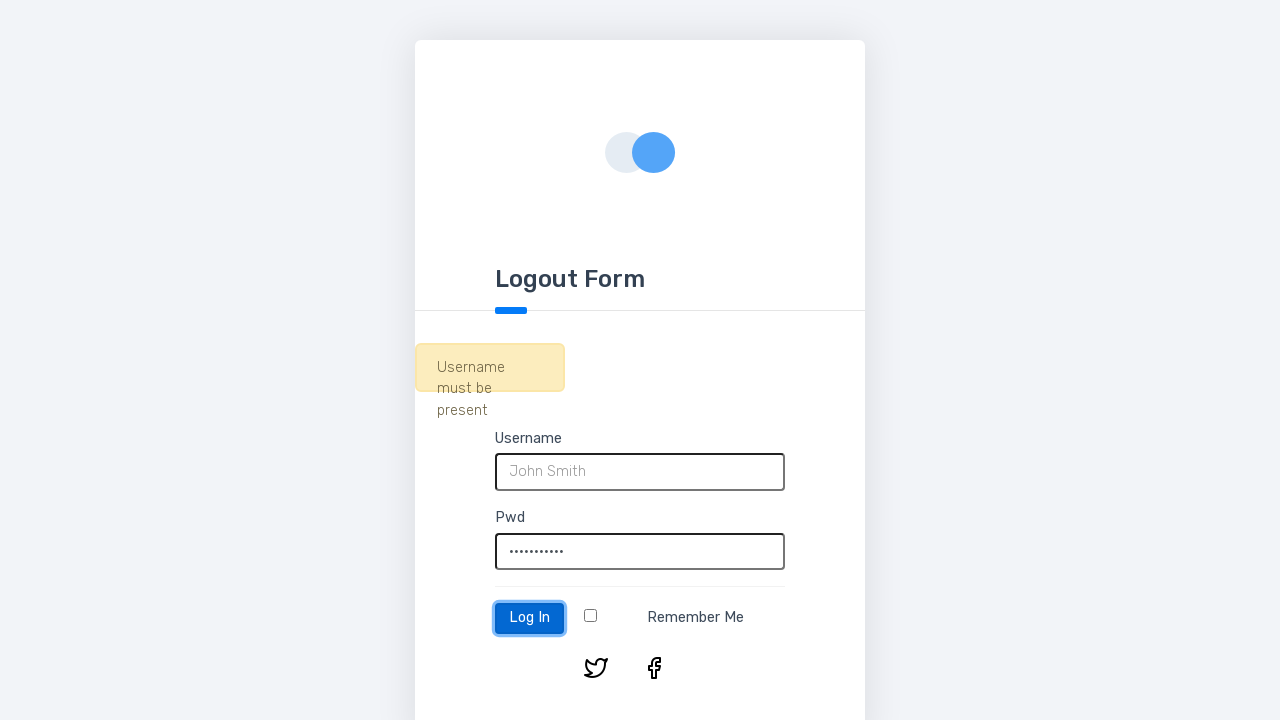

Verified error message is visible
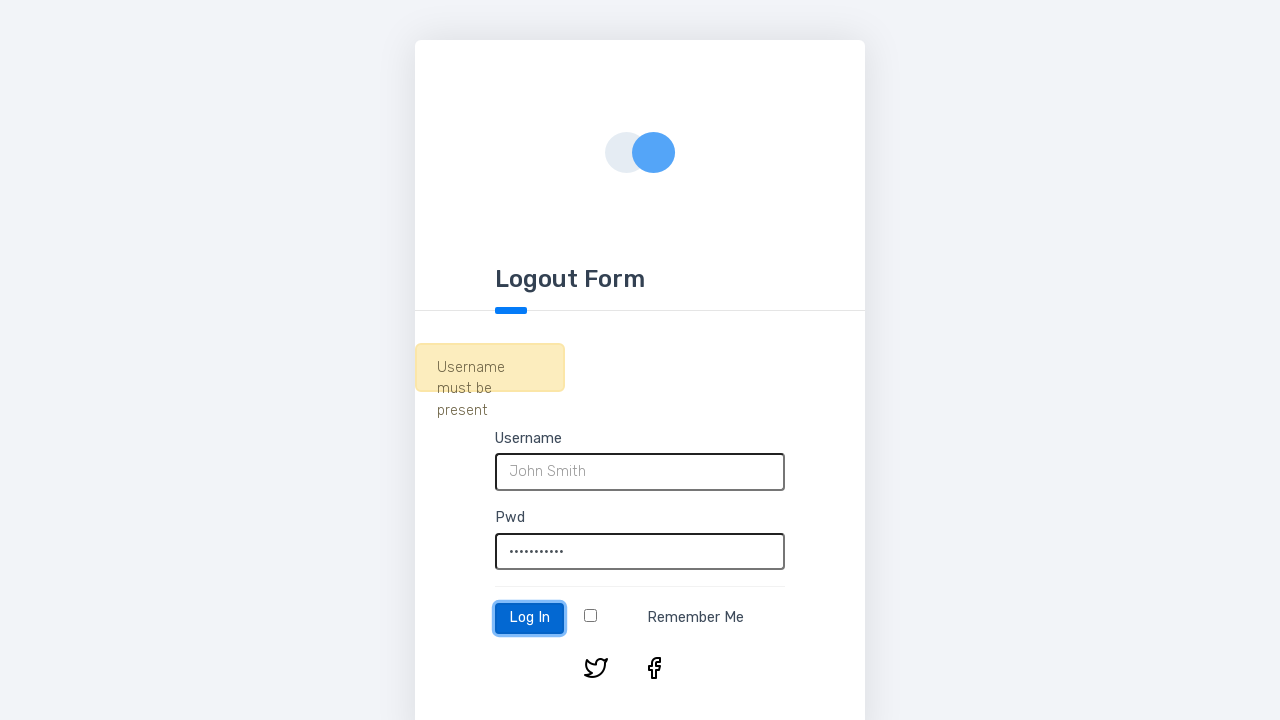

Verified error message contains 'Username must be present'
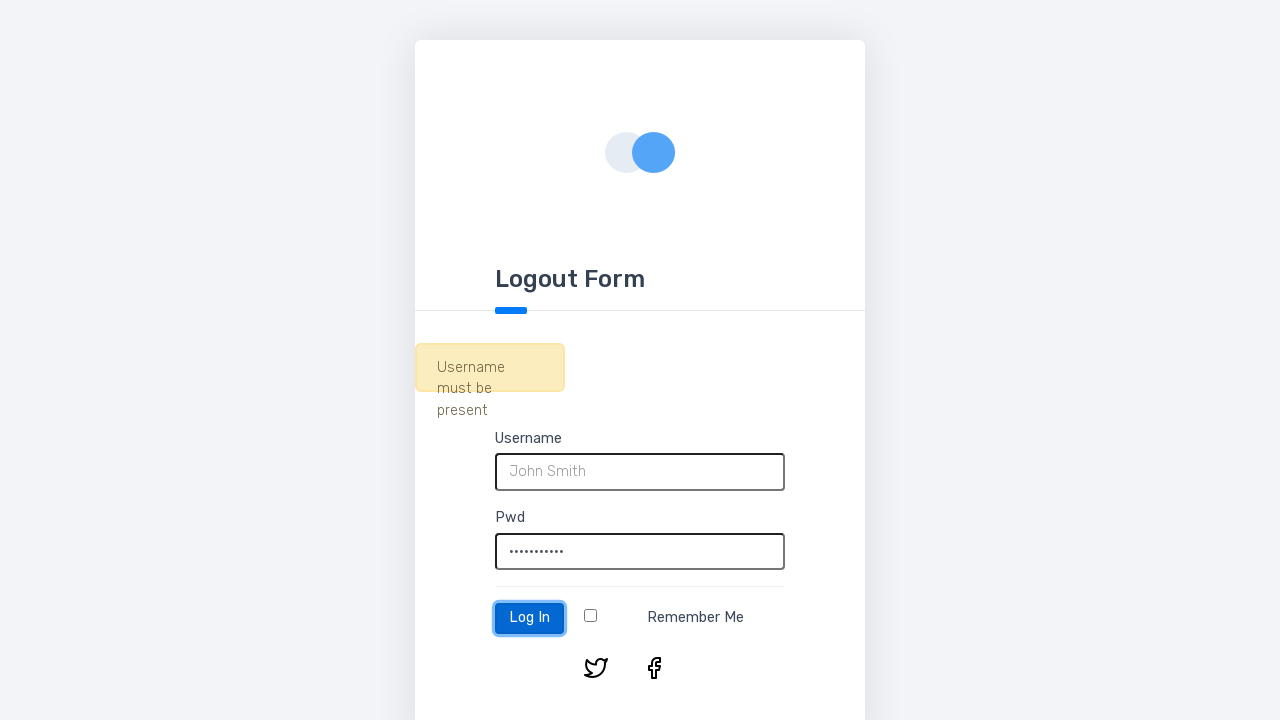

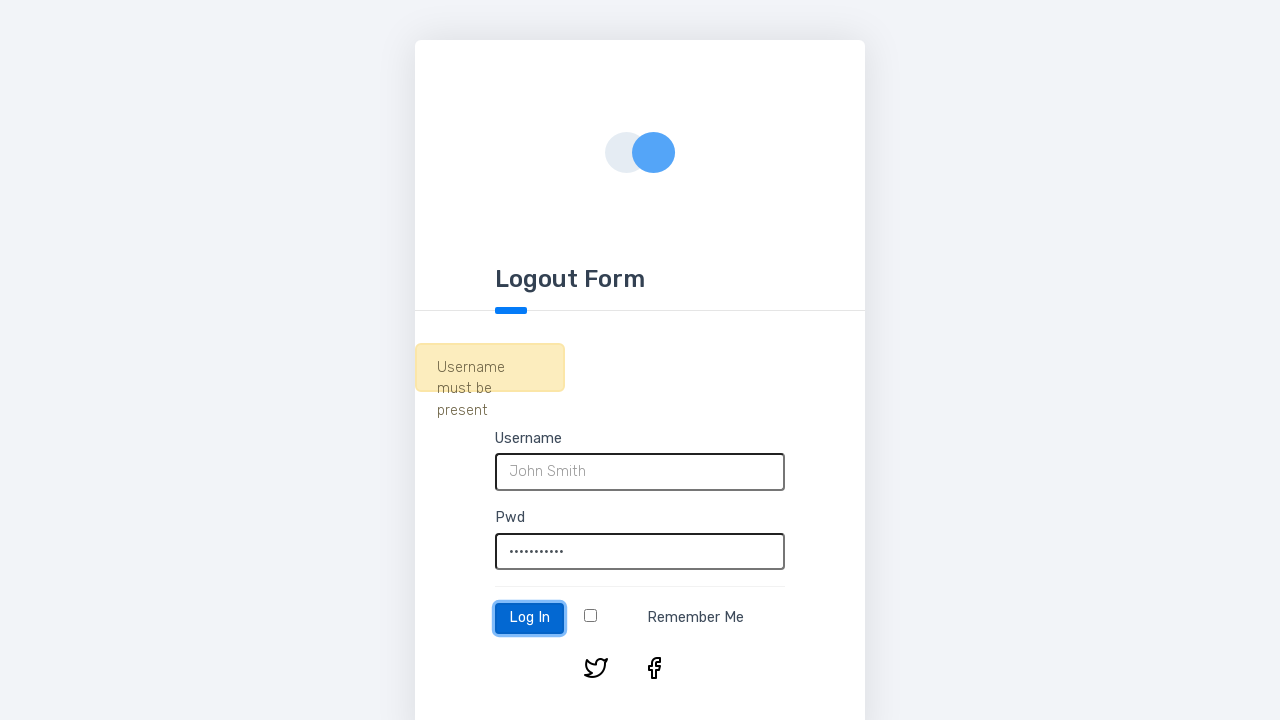